Tests custom handling of JavaScript alert, confirm, and prompt dialogs by setting up a dialog handler that accepts all dialogs with a custom message for prompts.

Starting URL: https://the-internet.herokuapp.com/javascript_alerts

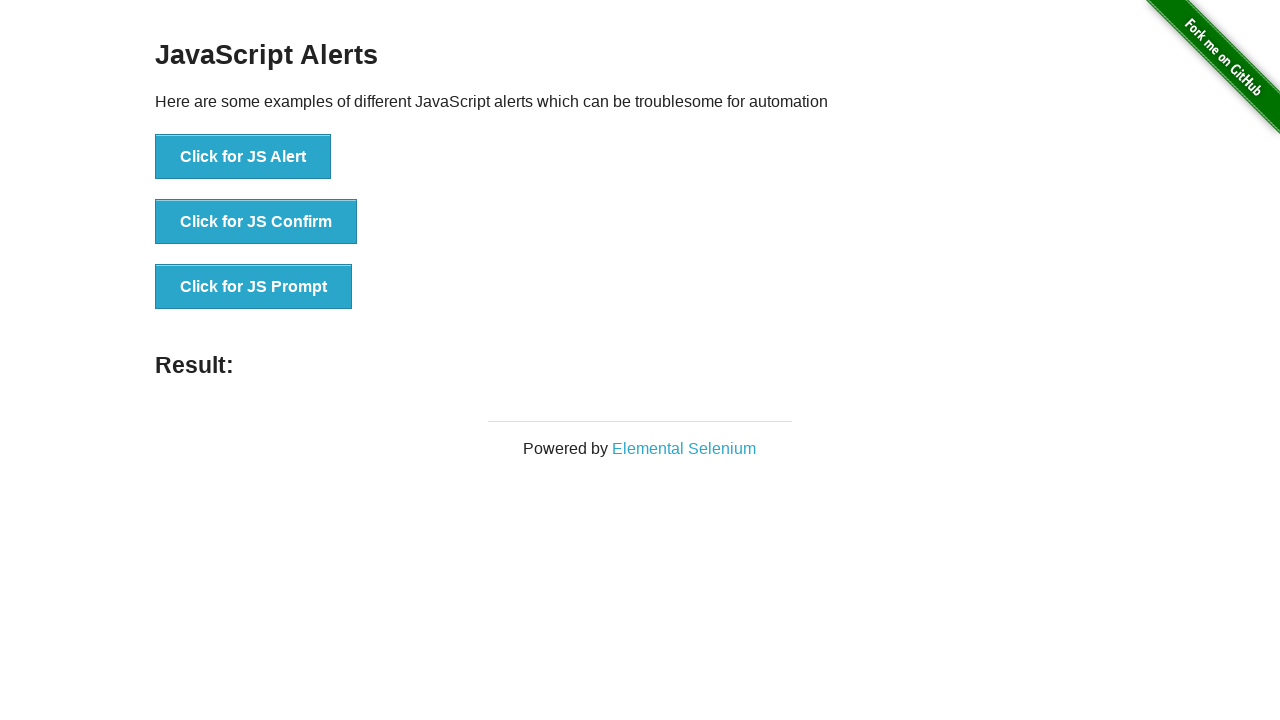

Set up dialog handler to accept all dialogs with custom message for prompts
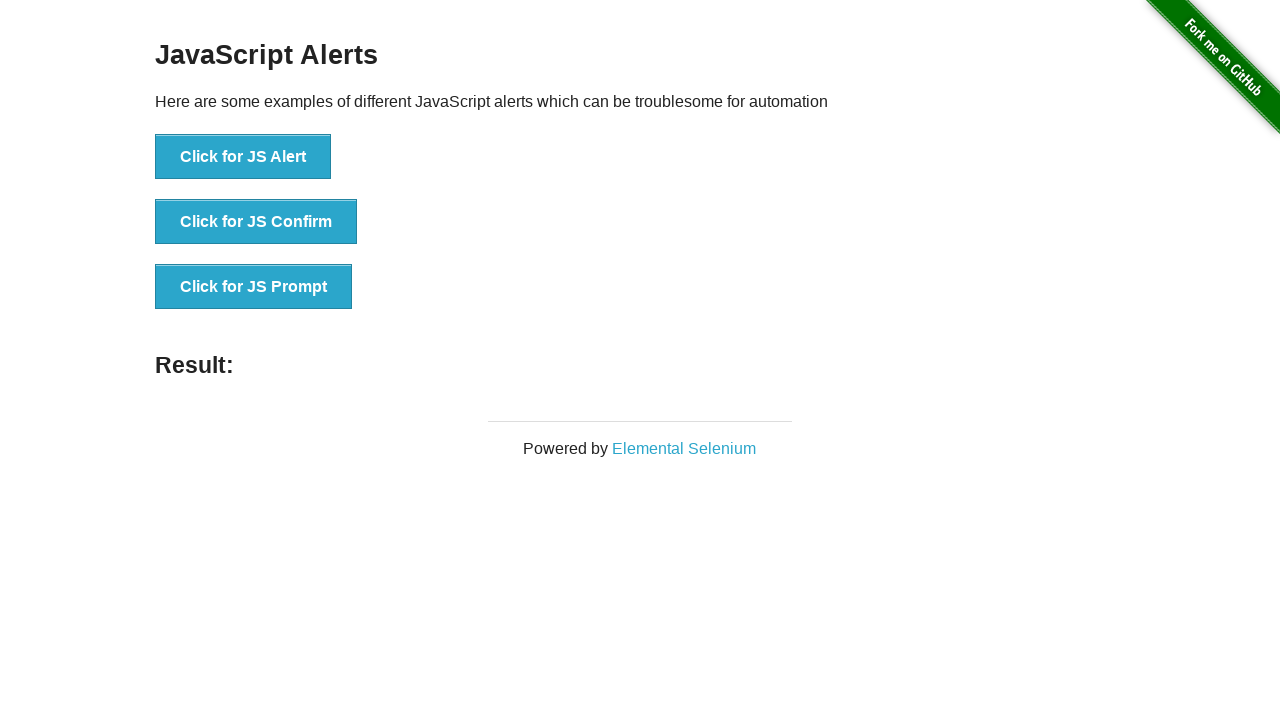

Clicked button to trigger JS Alert dialog at (243, 157) on button:has-text('Click for JS Alert')
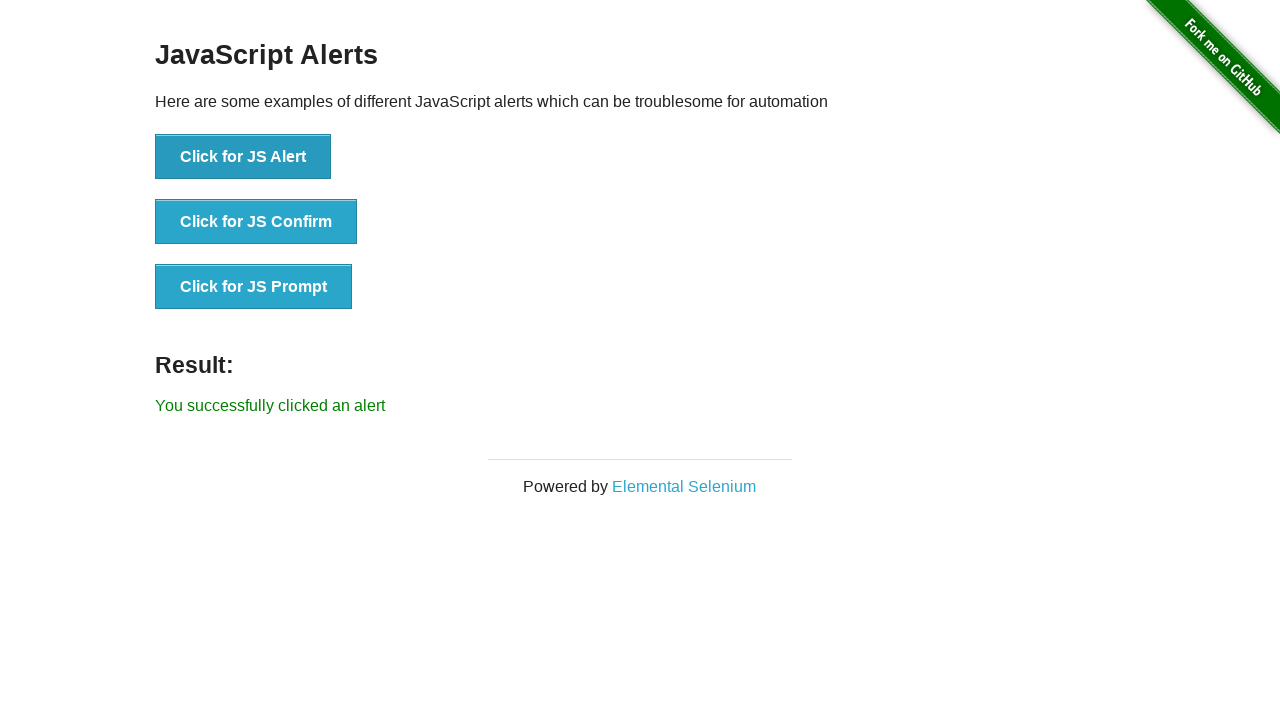

Verified alert result text: You successfully clicked an alert
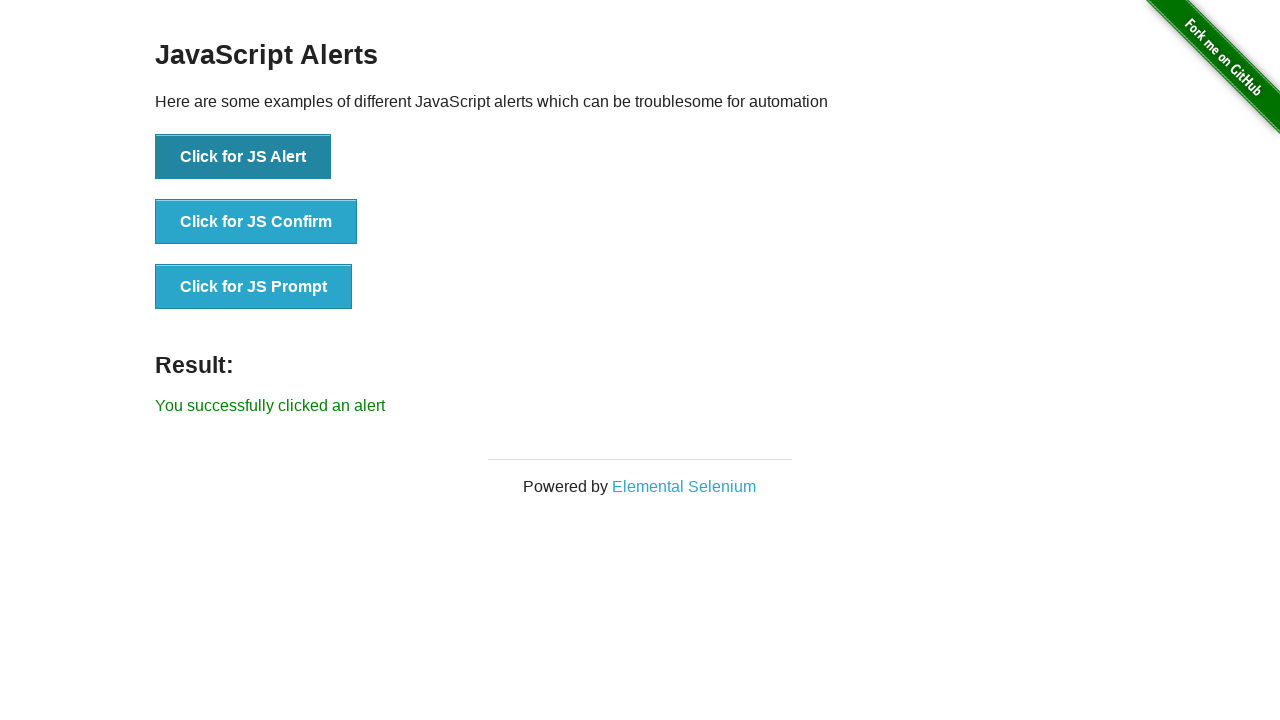

Clicked button to trigger JS Confirm dialog at (256, 222) on button:has-text('Click for JS Confirm')
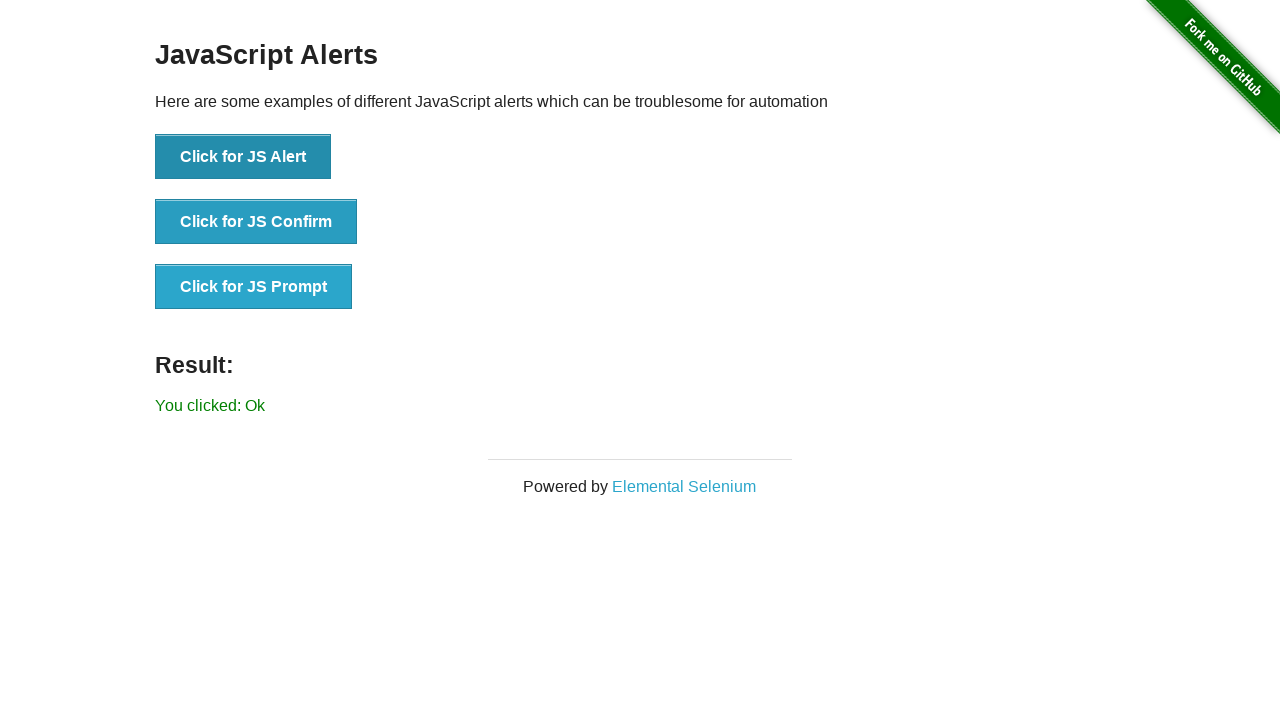

Verified confirm result text: You clicked: Ok
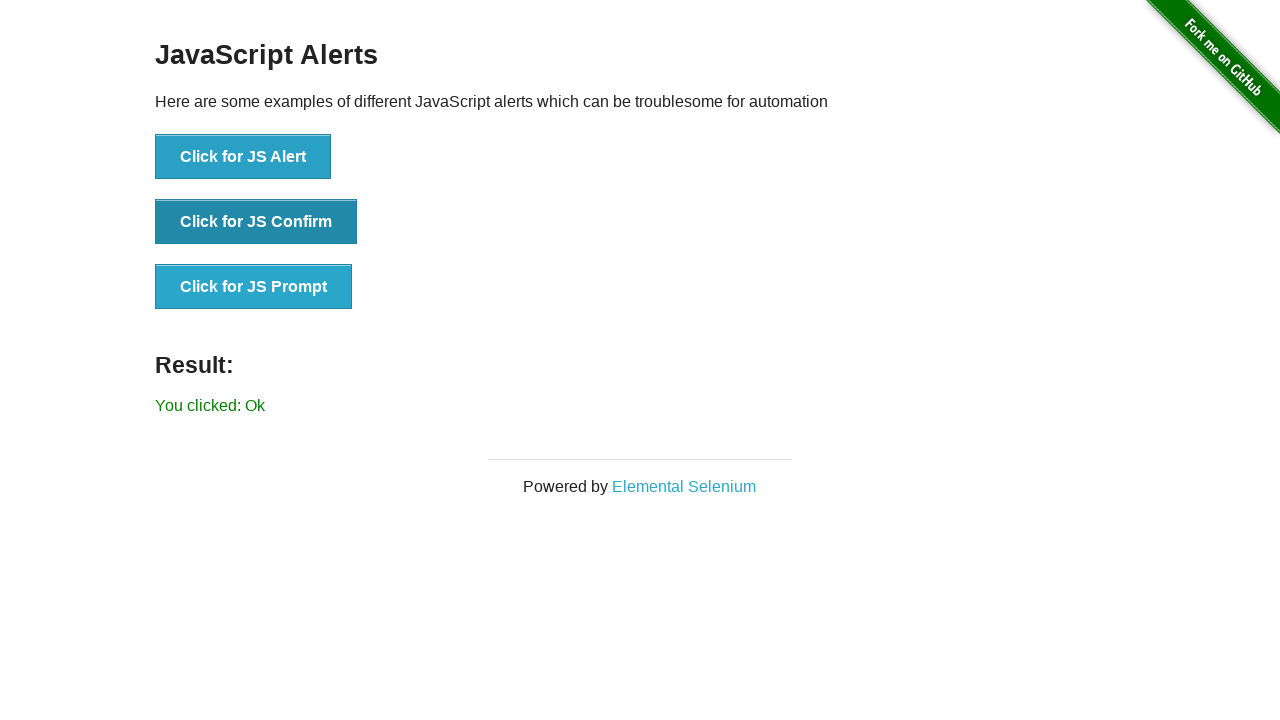

Clicked button to trigger JS Prompt dialog at (254, 287) on button:has-text('Click for JS Prompt')
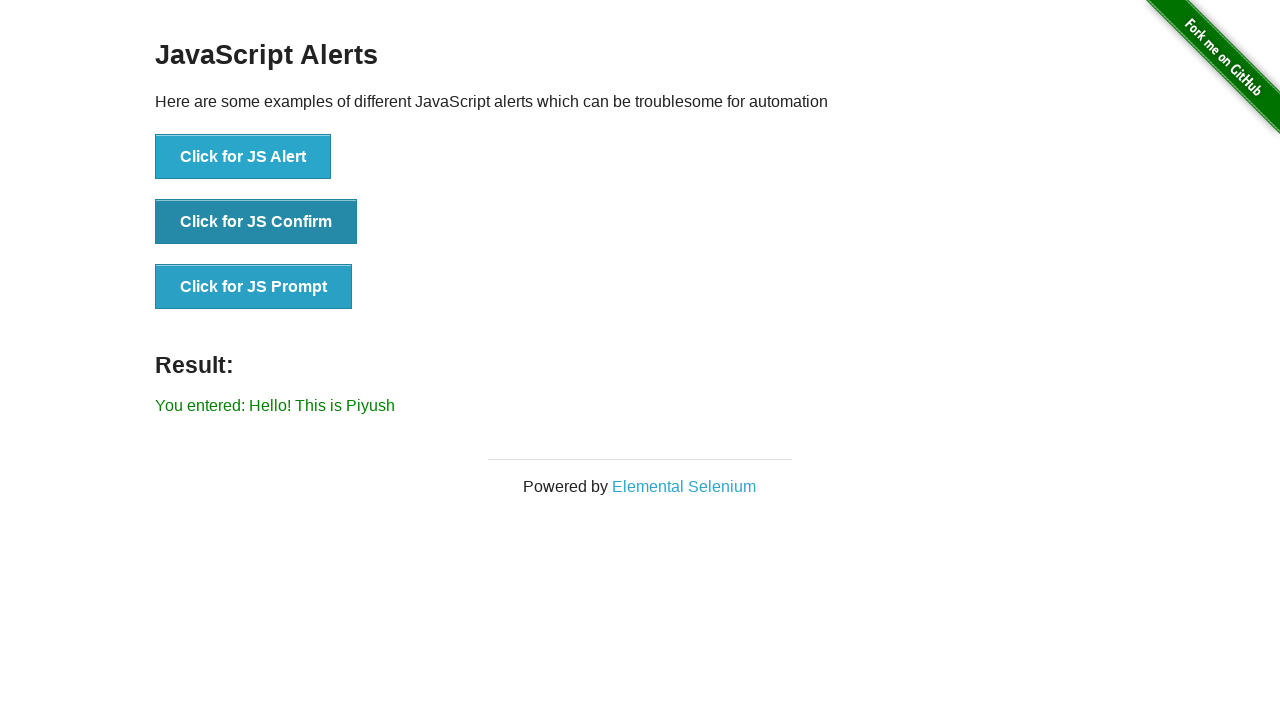

Verified prompt result text: You entered: Hello! This is Piyush
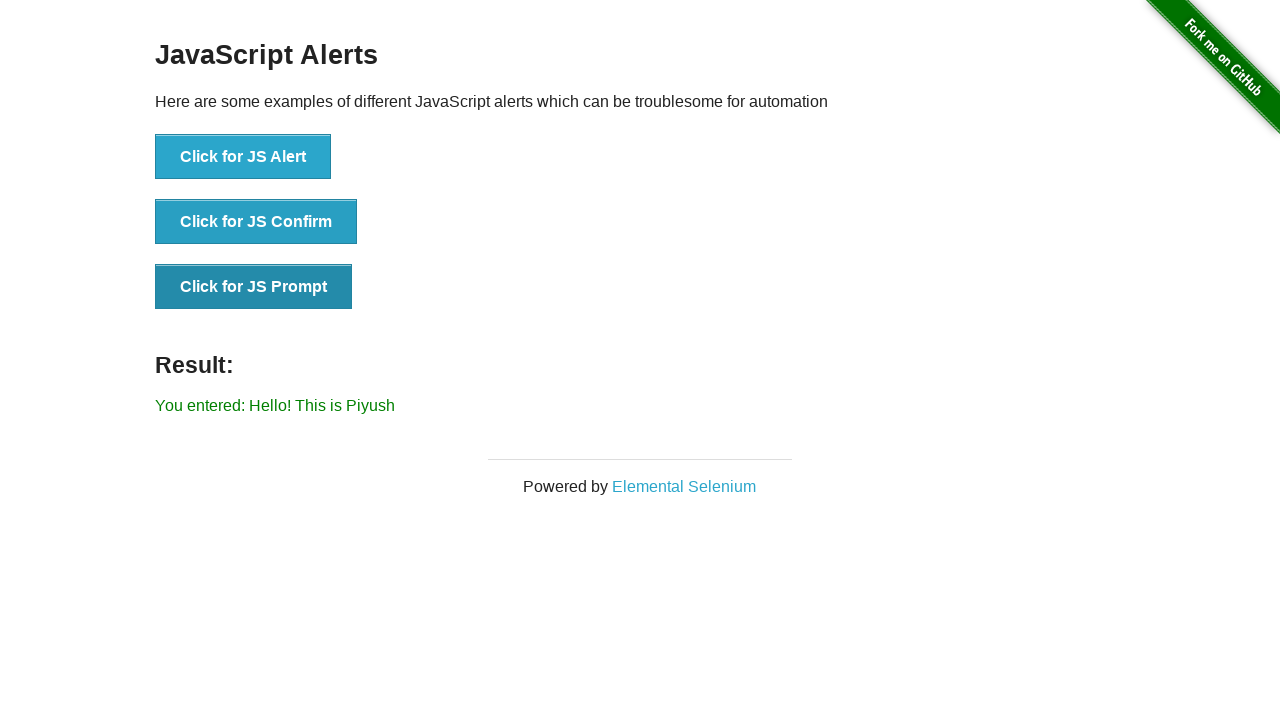

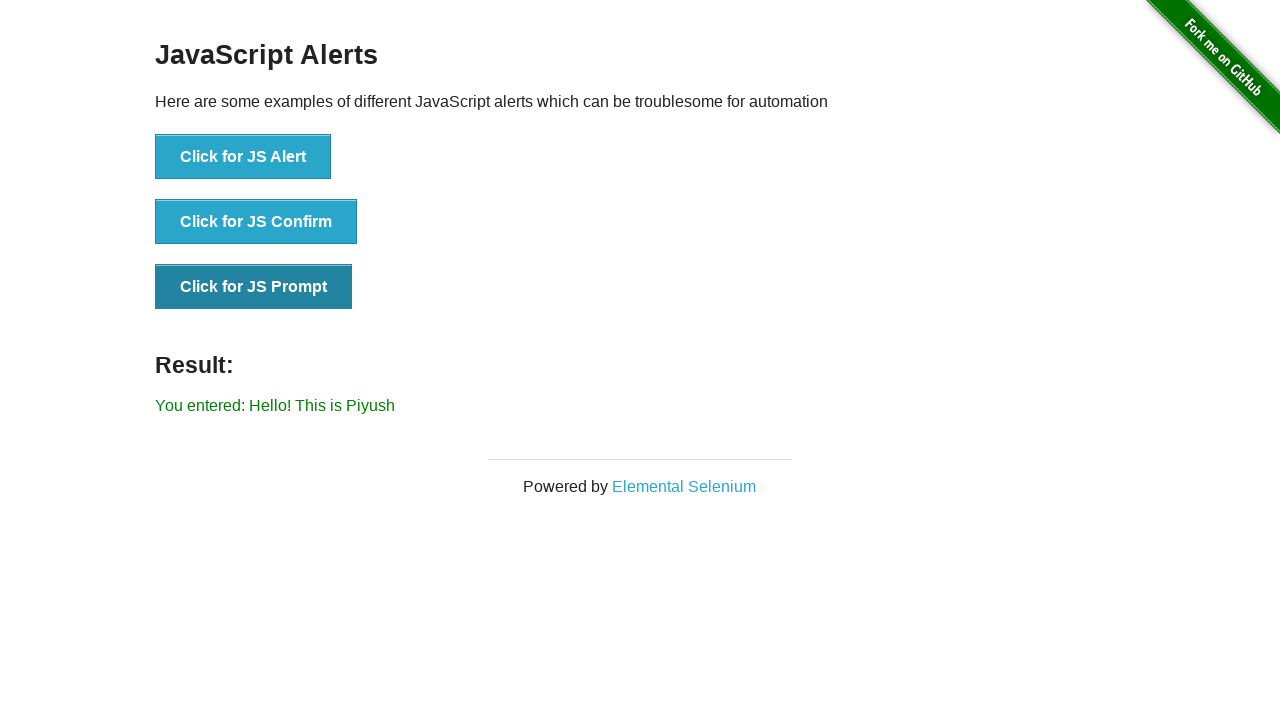